Tests right-click context menu functionality by right-clicking on an element, selecting "Copy" from the context menu, and accepting the resulting alert popup.

Starting URL: https://swisnl.github.io/jQuery-contextMenu/demo.html

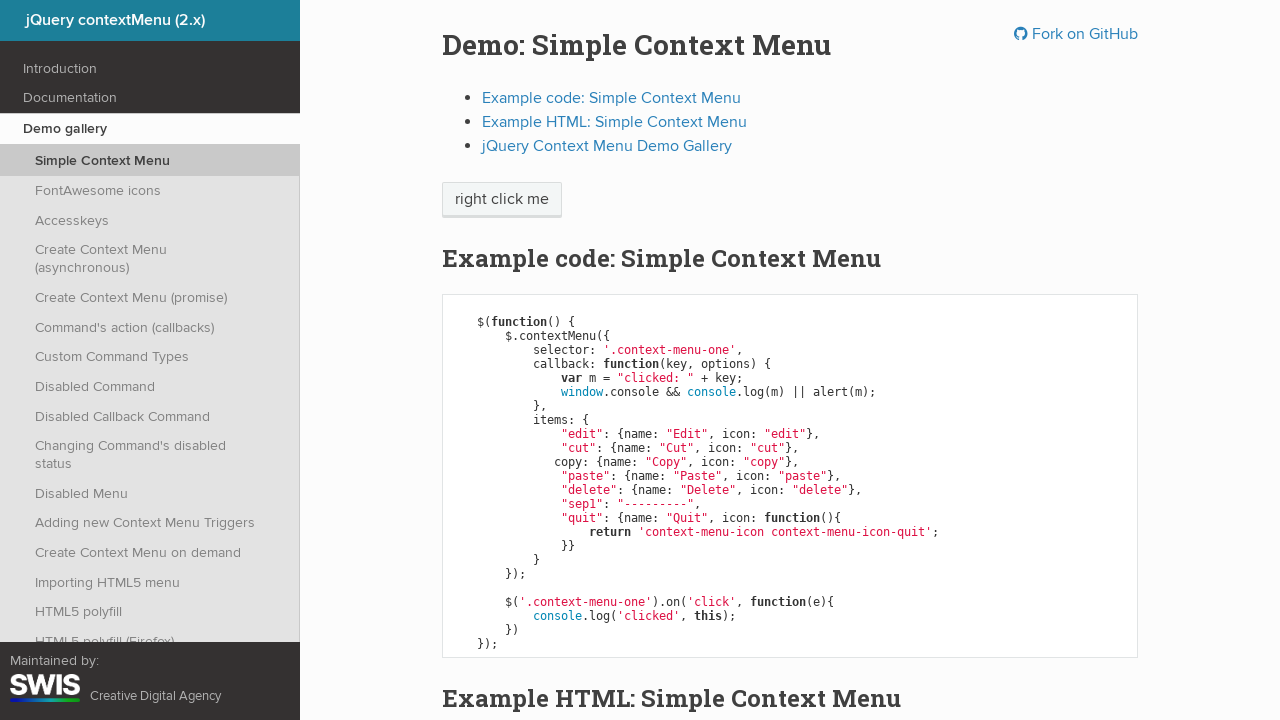

Right-clicked on 'right click me' element to open context menu at (502, 200) on xpath=//span[text()='right click me']
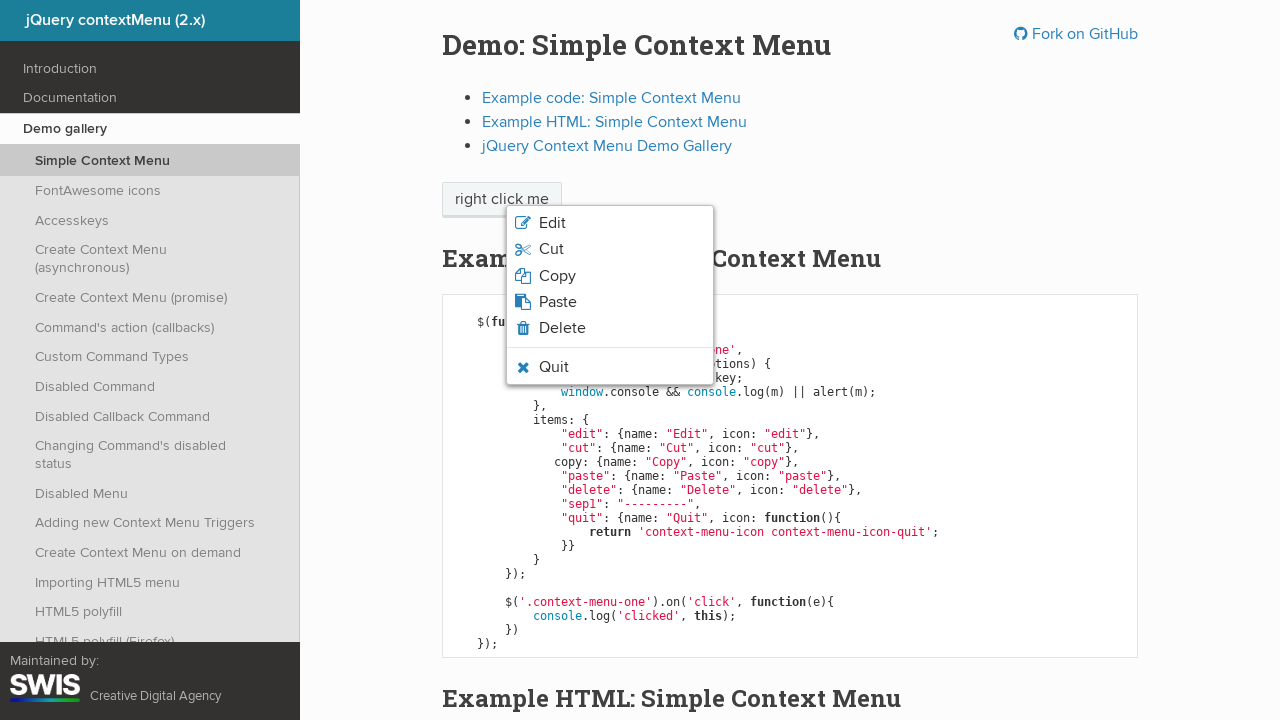

Context menu appeared with Copy option visible
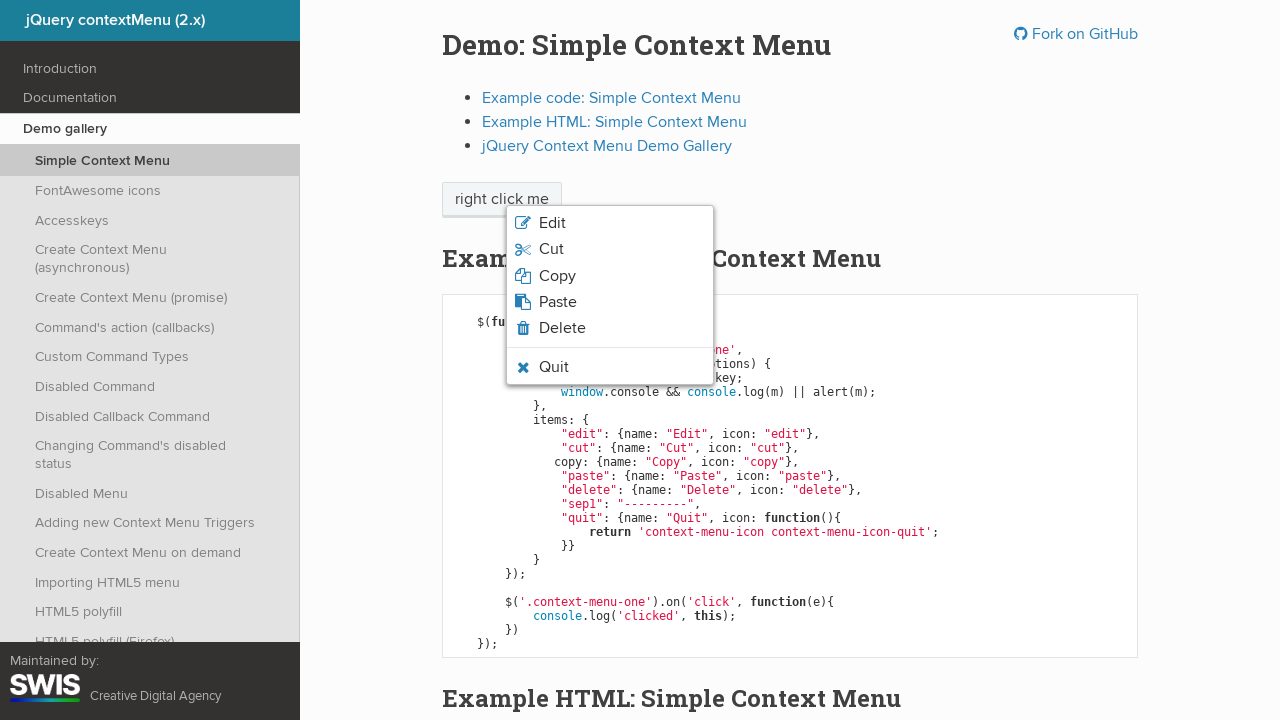

Clicked on 'Copy' option from context menu at (557, 276) on xpath=//span[text()='Copy']
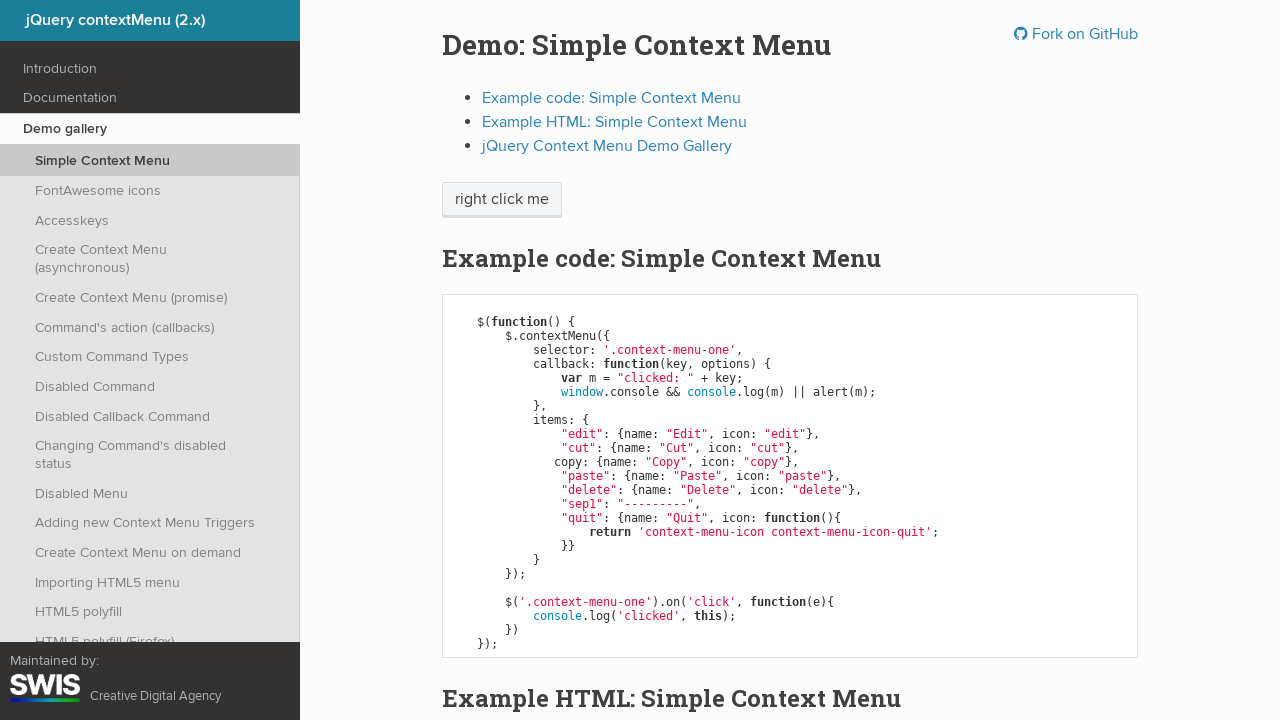

Set up dialog handler to accept alert popups
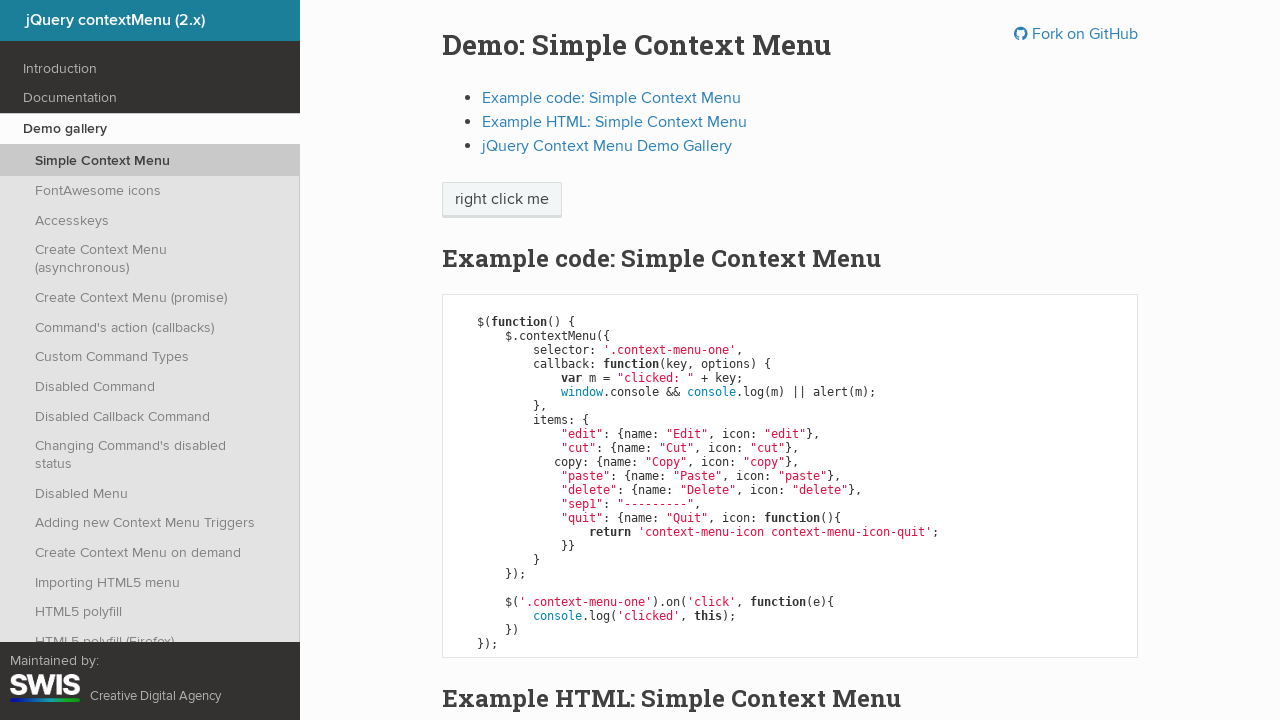

Alert dialog was accepted and processed
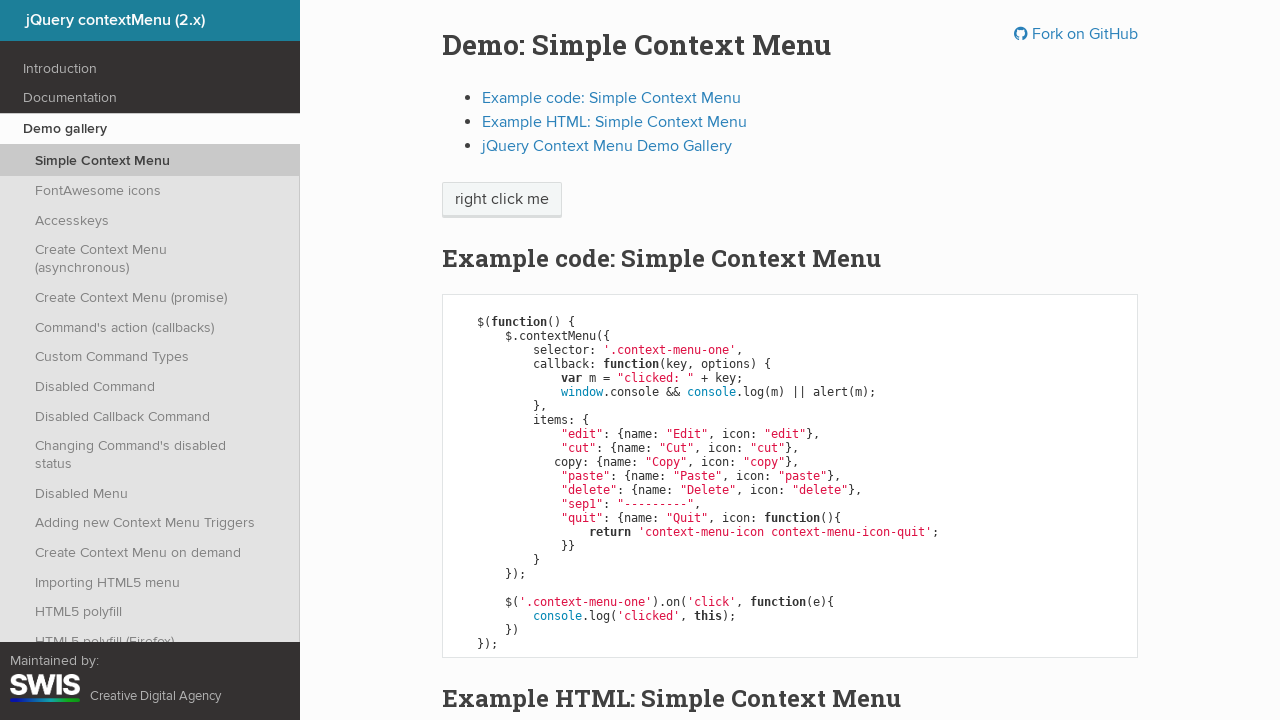

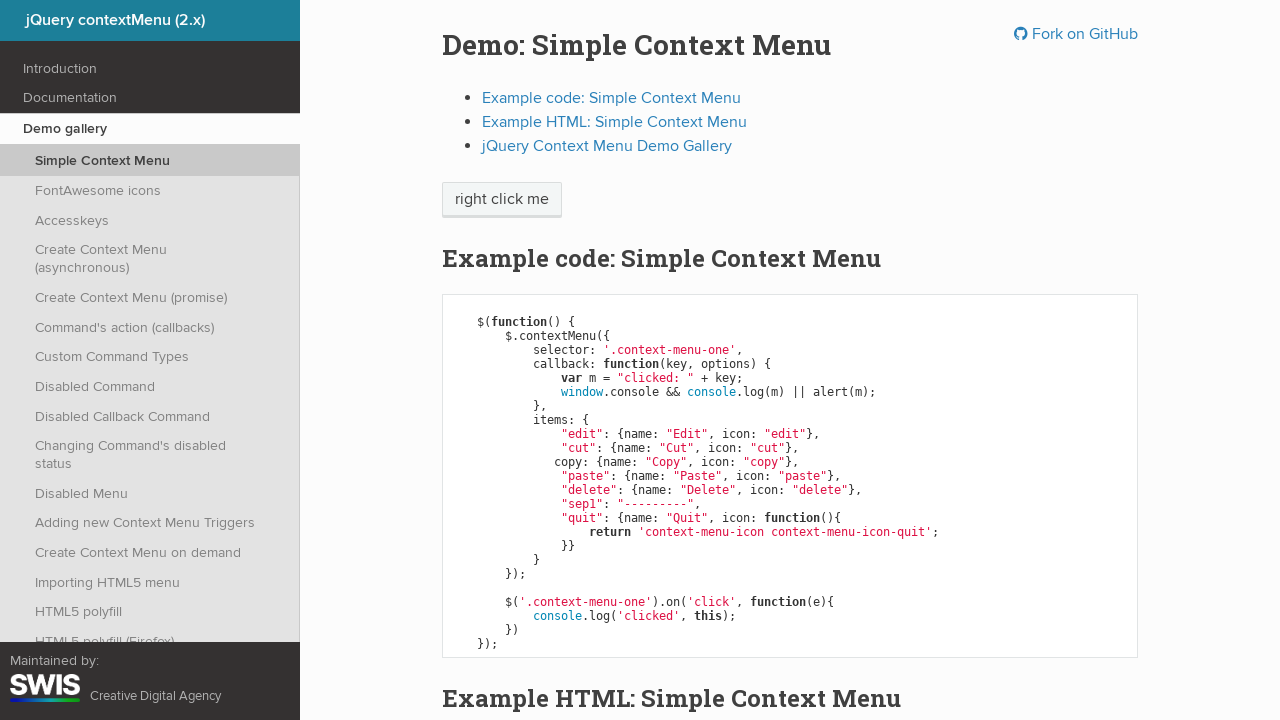